Tests hover functionality by hovering over three images and verifying that corresponding user names (user1, user2, user3) become visible after each hover action.

Starting URL: https://practice.cydeo.com/hovers

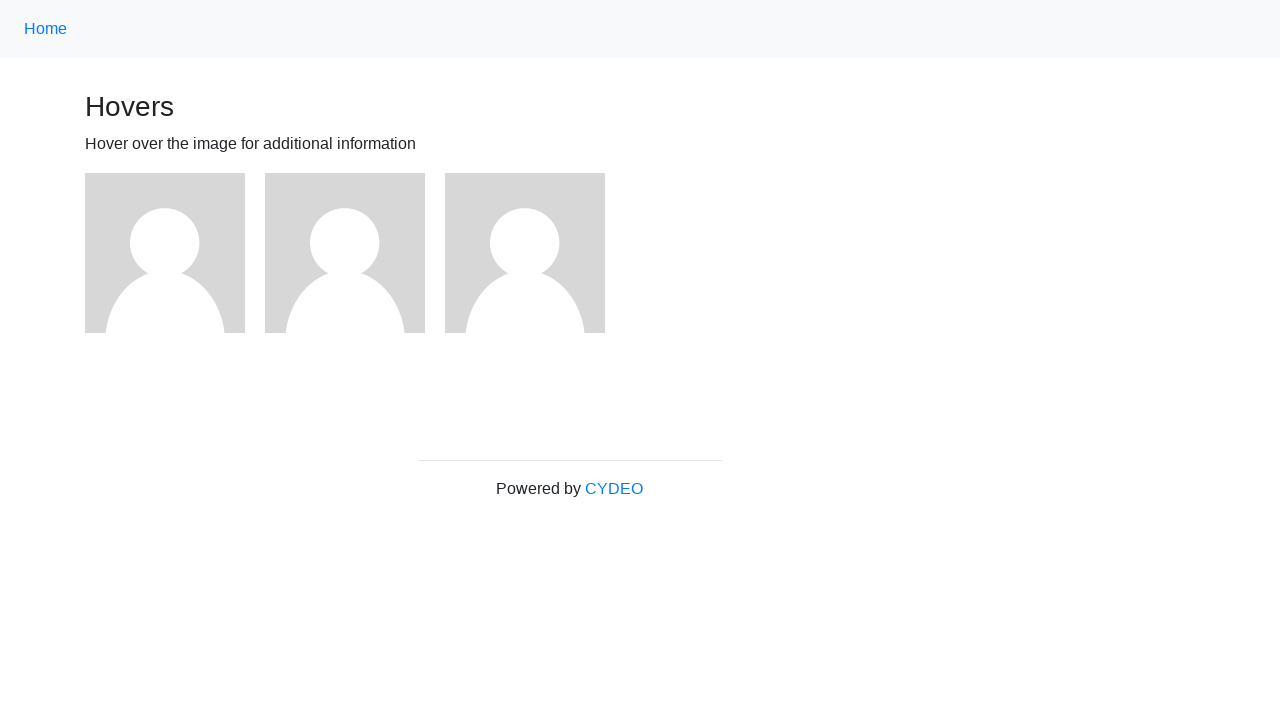

Hovered over first image at (165, 253) on xpath=//img >> nth=0
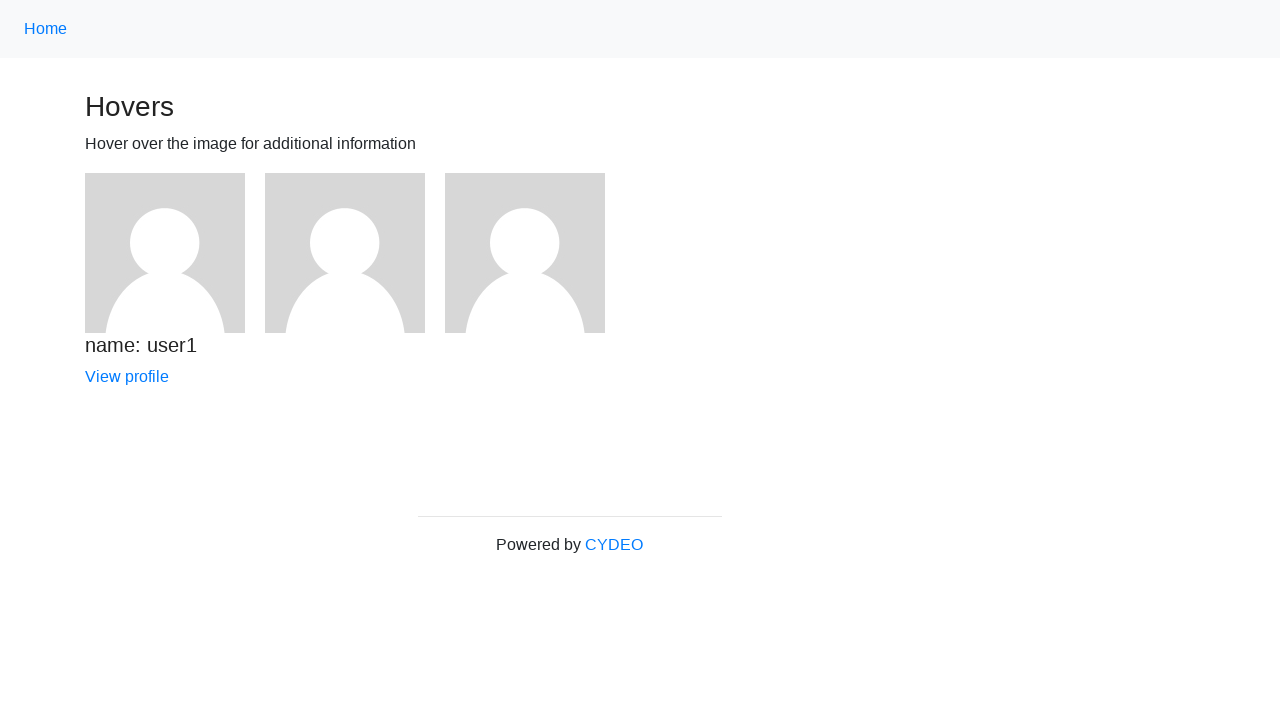

Verified that 'name: user1' is visible after hovering over first image
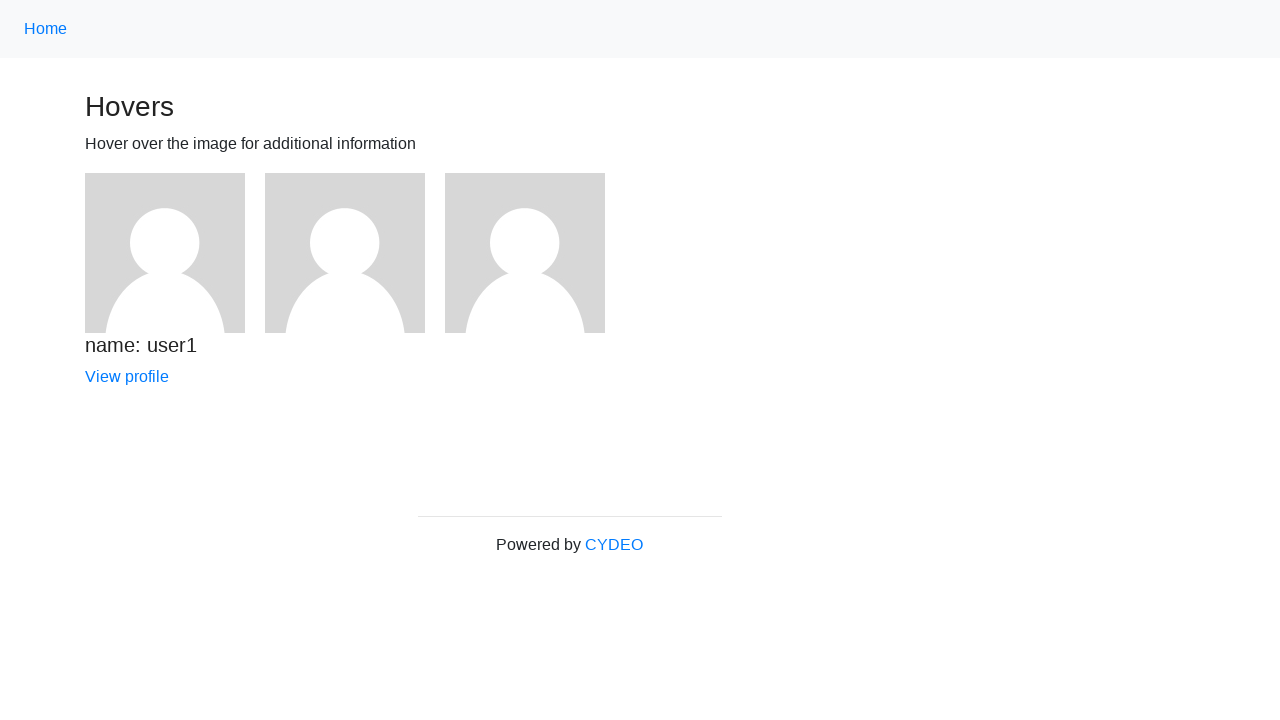

Hovered over second image at (345, 253) on xpath=//img >> nth=1
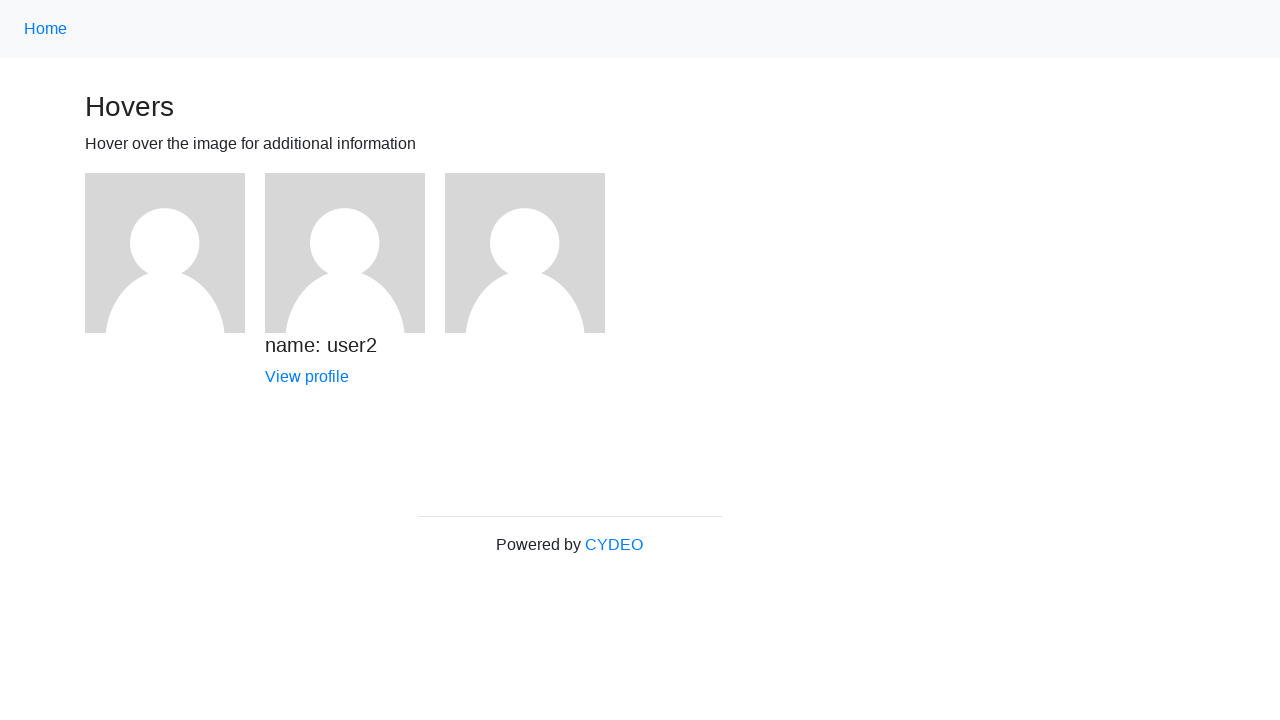

Verified that 'name: user2' is visible after hovering over second image
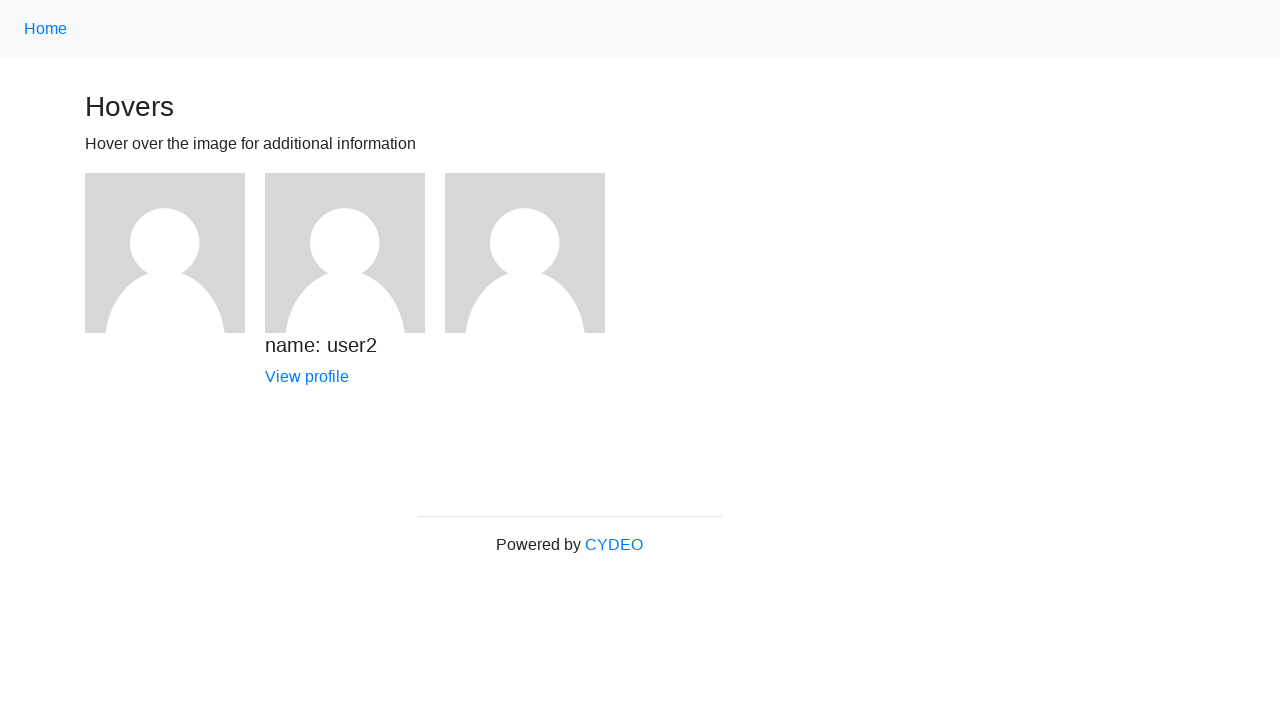

Hovered over third image at (525, 253) on xpath=//img >> nth=2
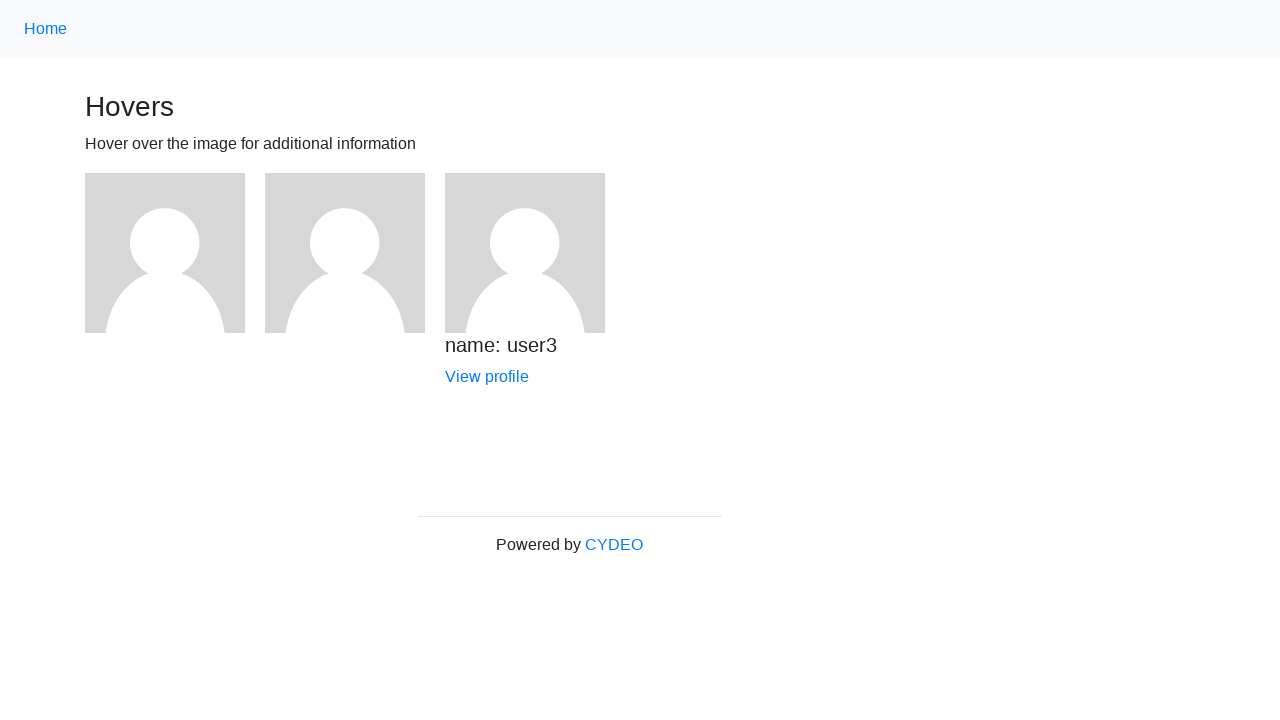

Verified that 'name: user3' is visible after hovering over third image
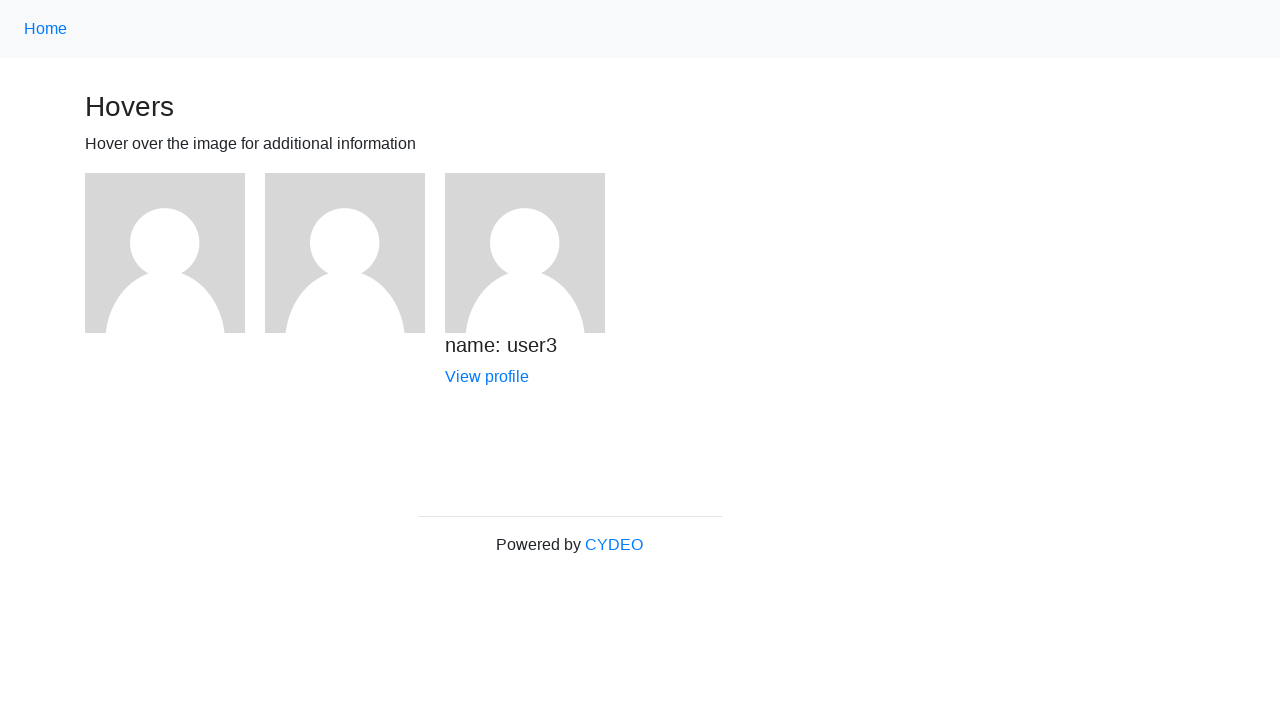

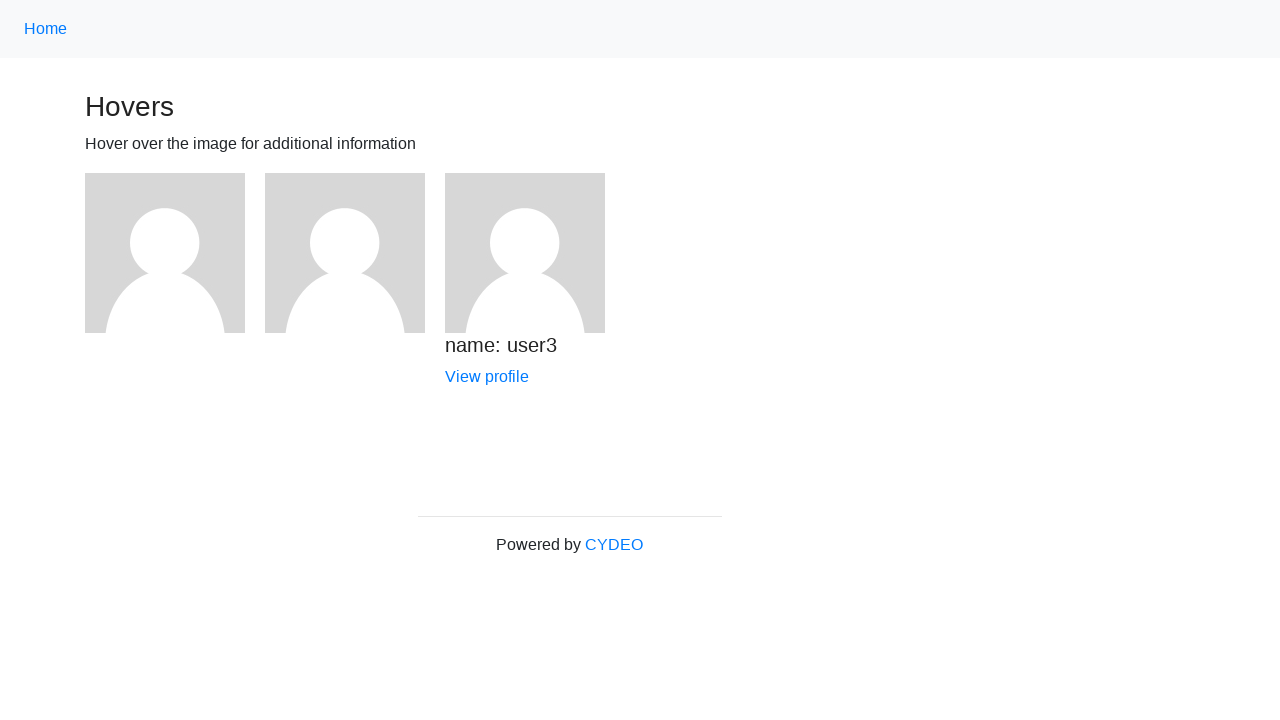